Verifies that the Destinations page loads and displays the correct title

Starting URL: https://www.canadawanderlust.com/travel-destinations

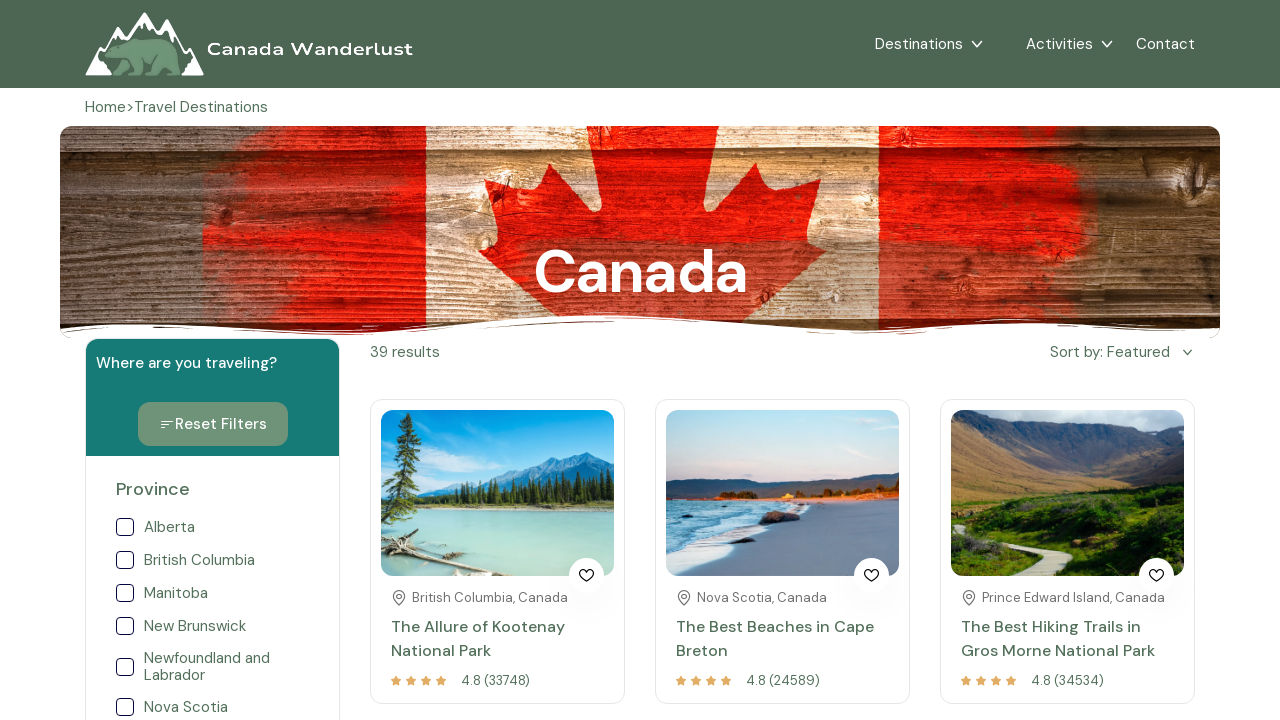

Navigated to Destinations page at https://www.canadawanderlust.com/travel-destinations
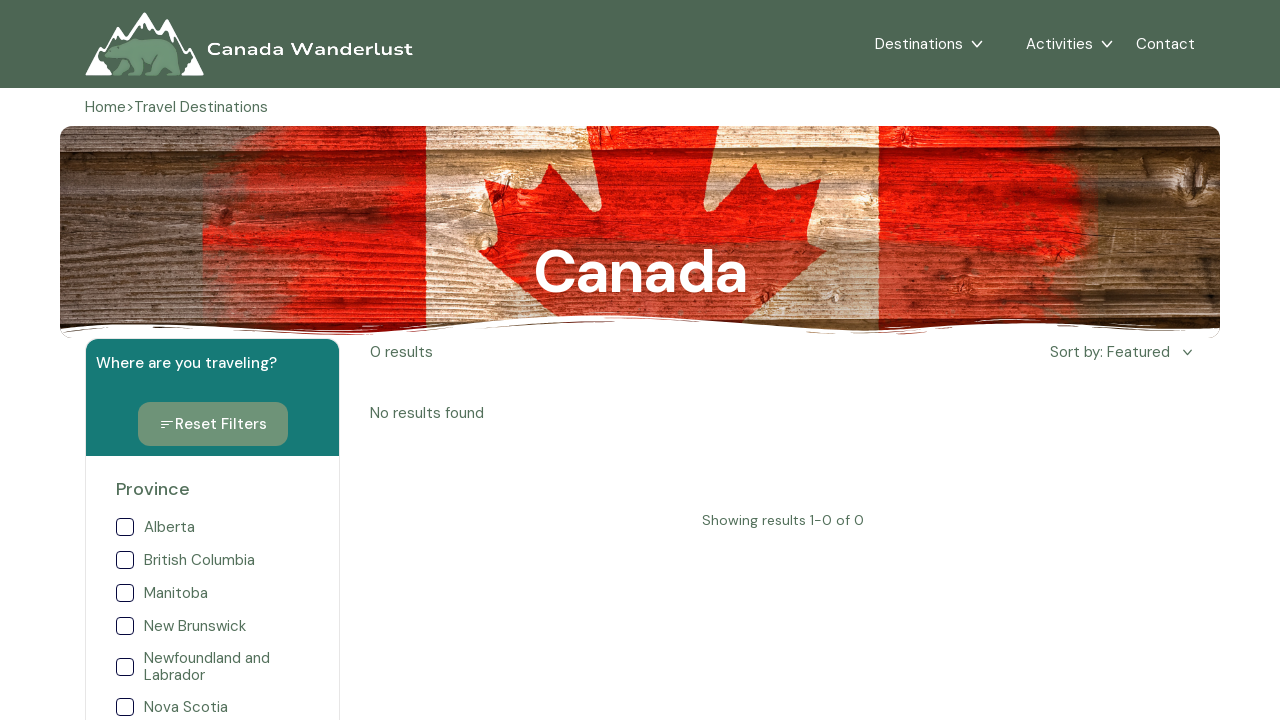

Retrieved page title
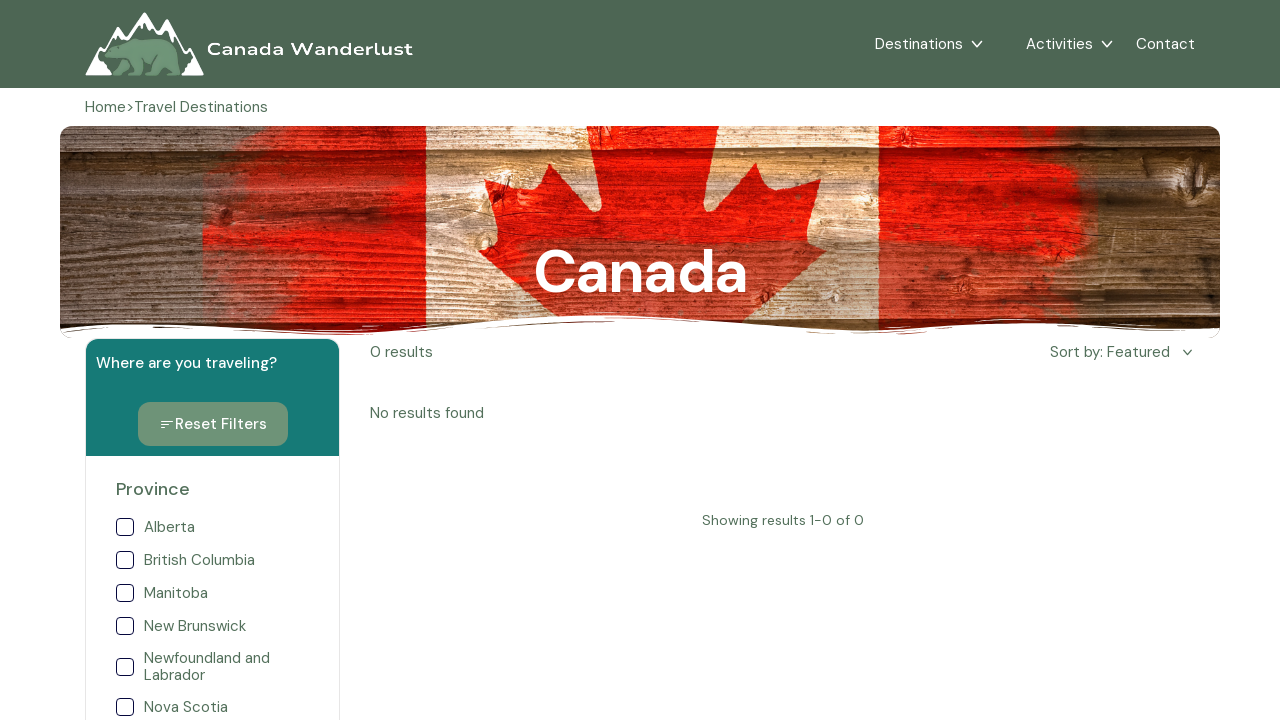

Verified page title matches expected: 'Travel Destinations | Explore the World's Best Spots with Canada Wanderlust'
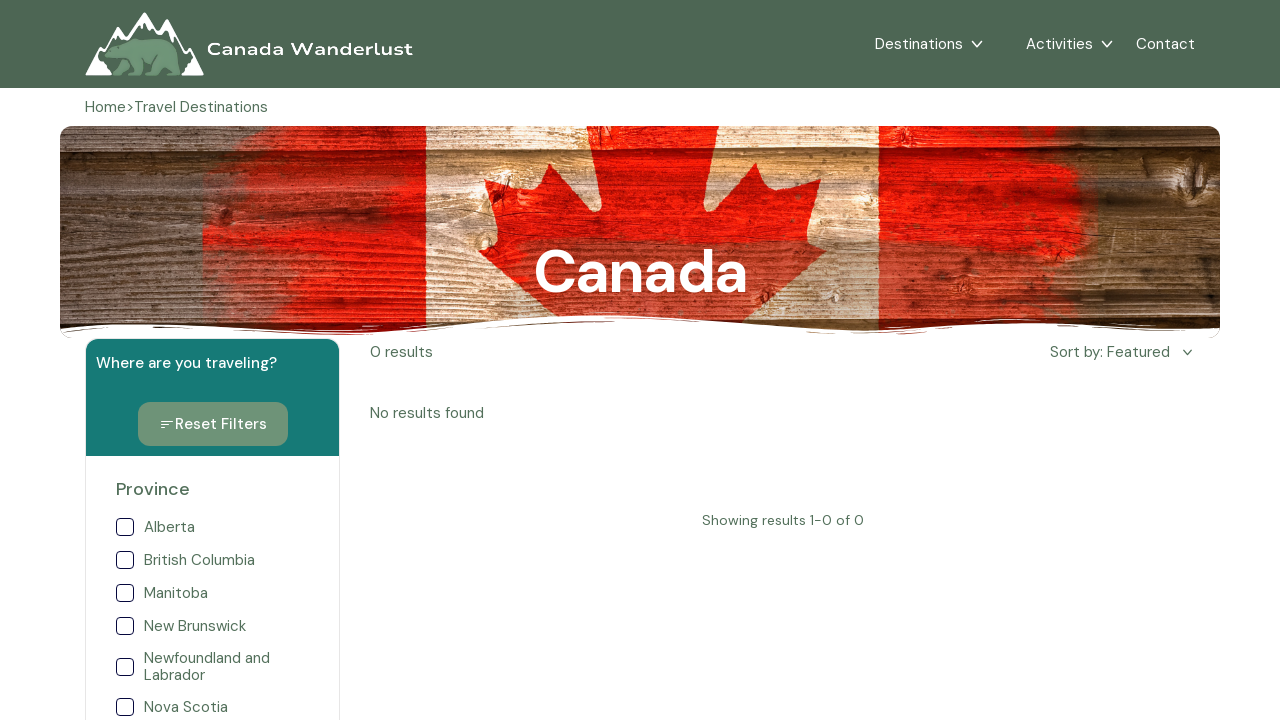

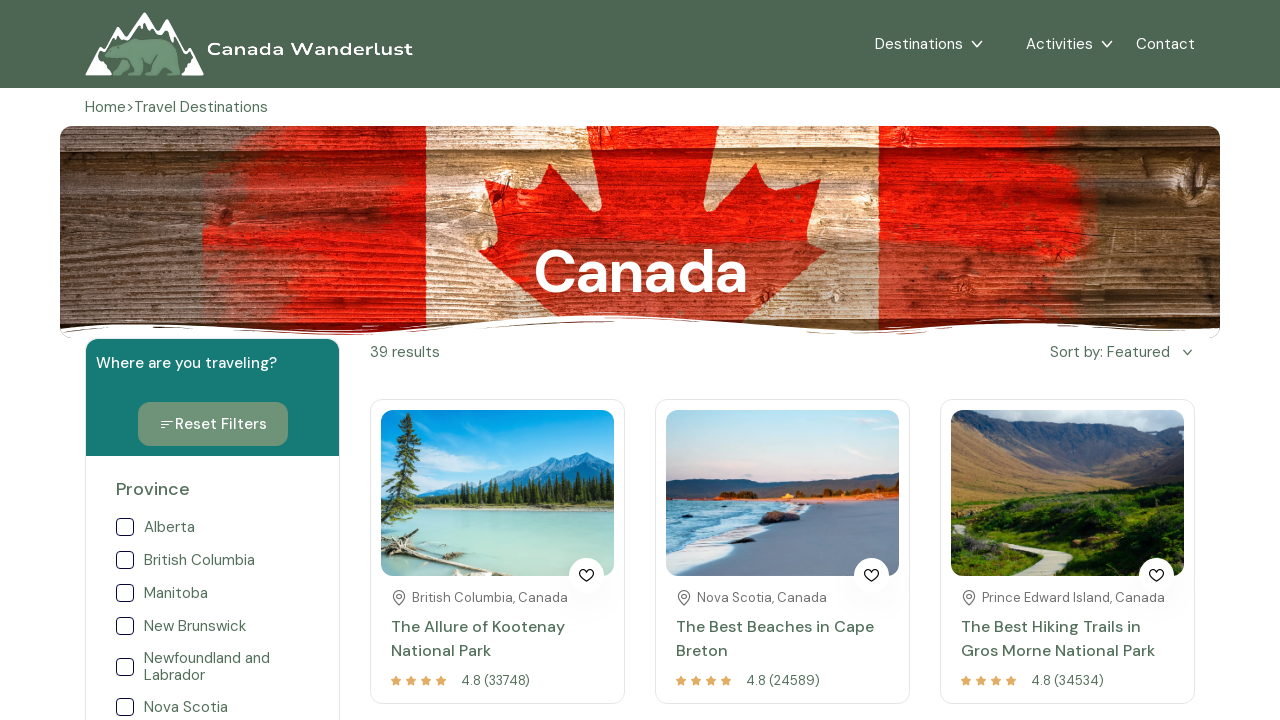